Tests jQuery UI slider functionality by dragging the slider handle to a new position

Starting URL: https://jqueryui.com/slider/

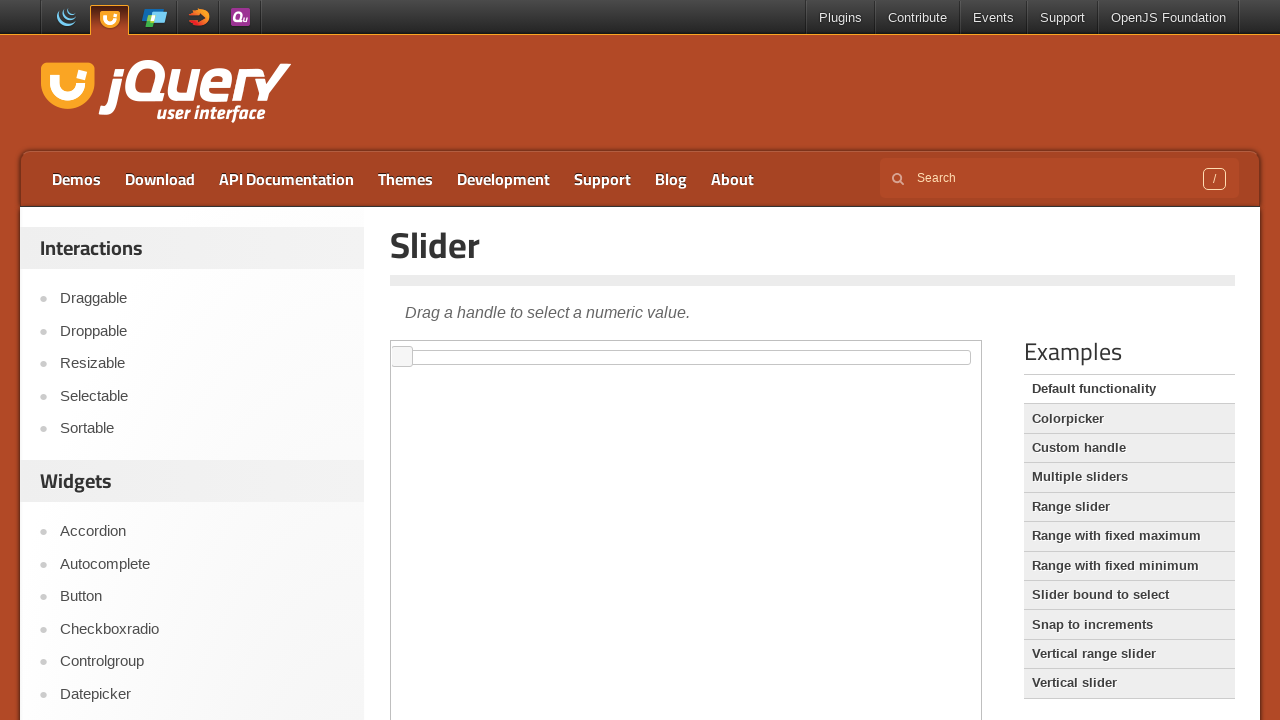

Located iframe containing jQuery UI slider
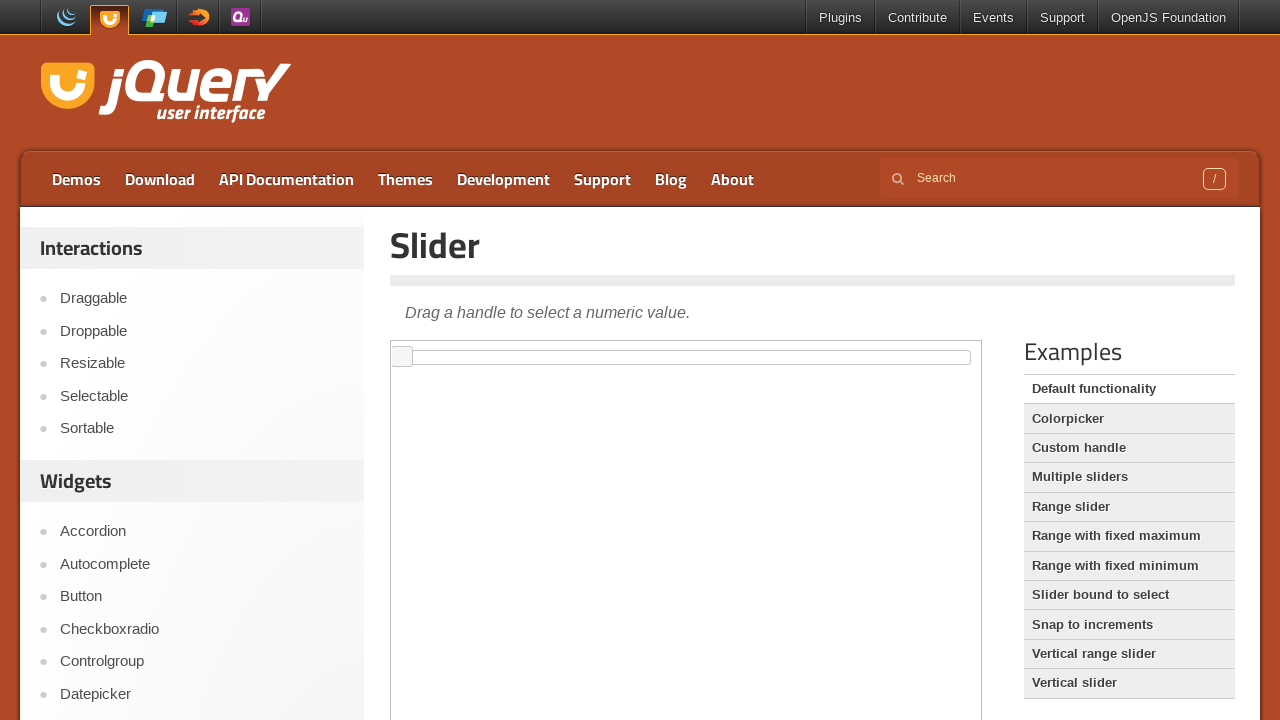

Located slider handle element
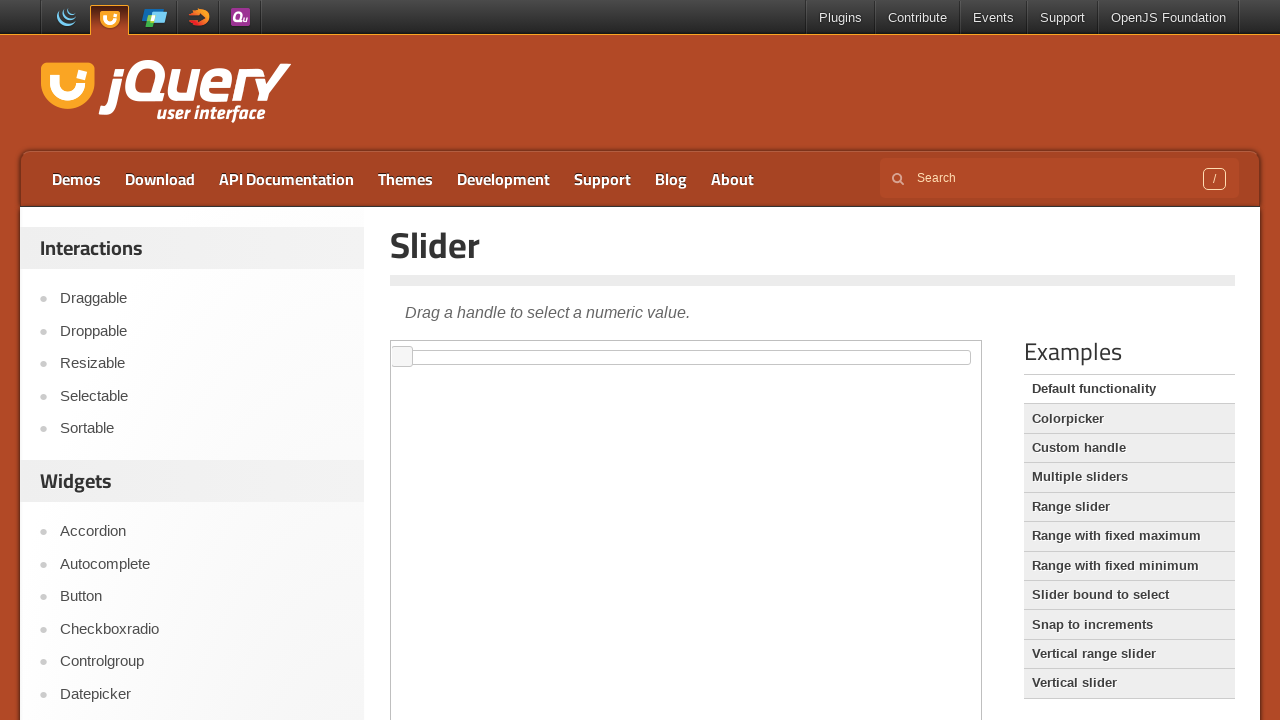

Dragged slider handle 550 pixels to the right at (943, 347)
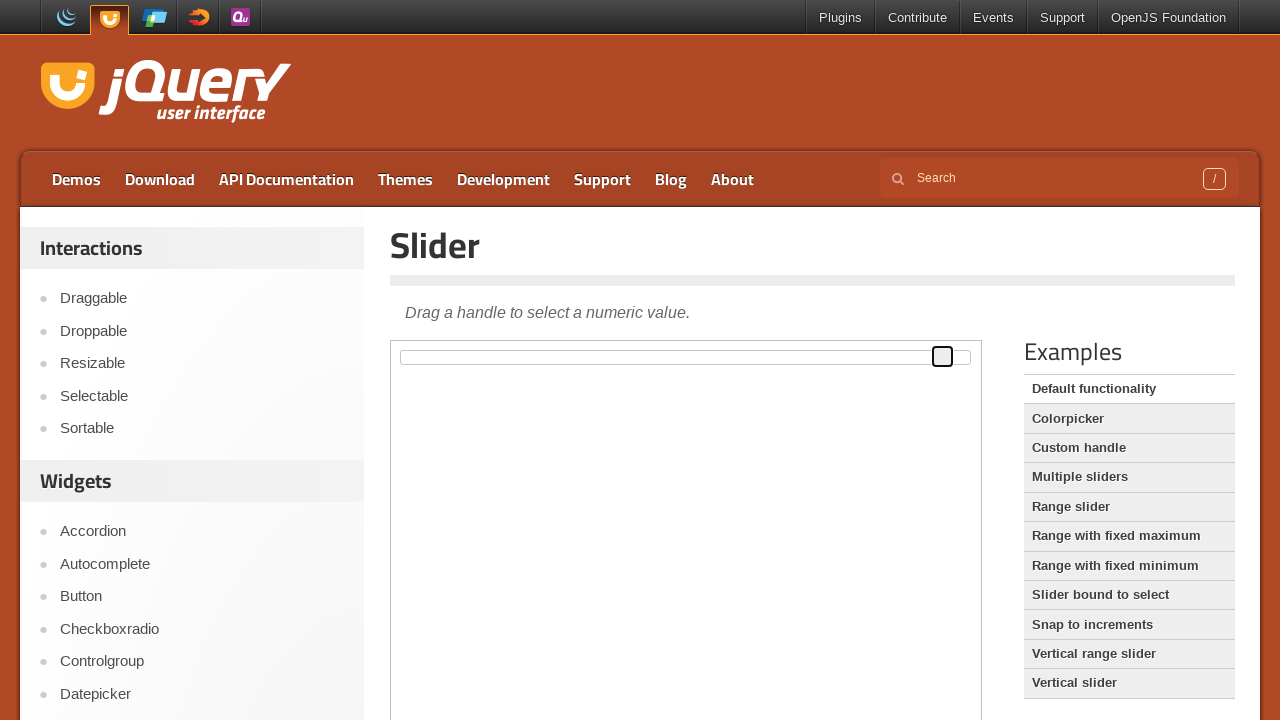

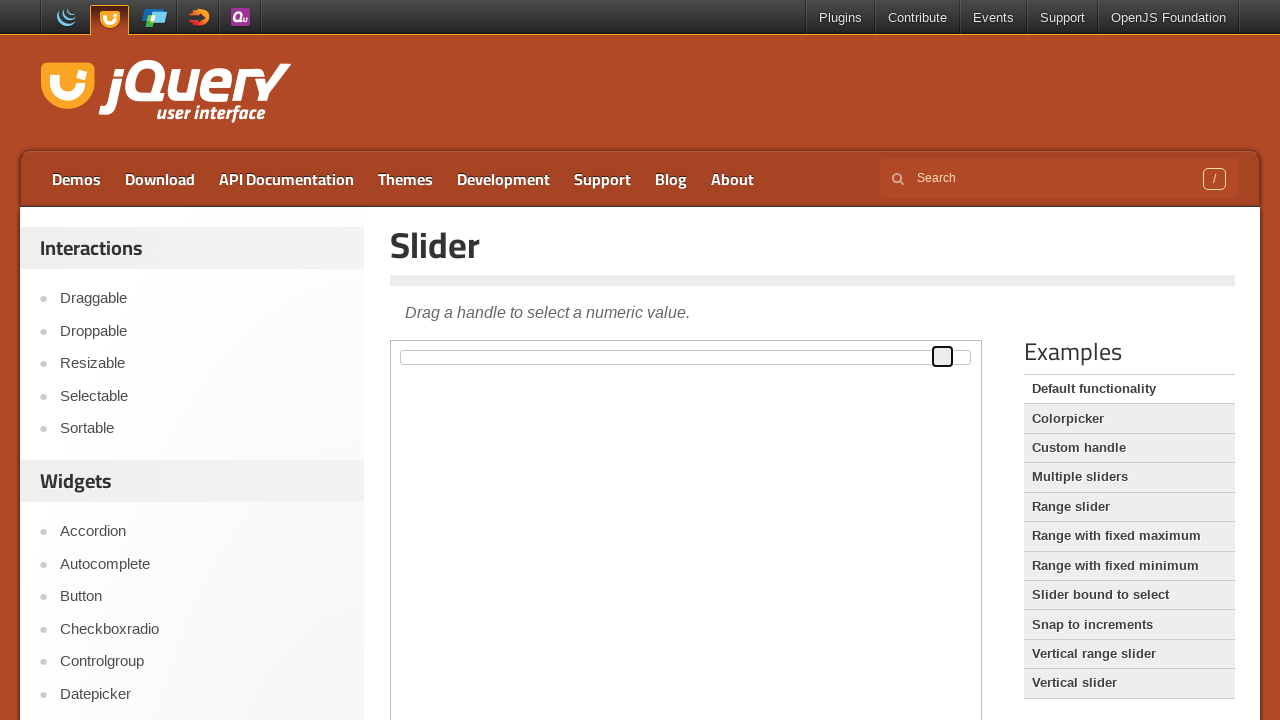